Tests the product sorting functionality on a demo e-commerce site by selecting "Lowest to highest" price sorting option from a dropdown menu.

Starting URL: https://bstackdemo.com/

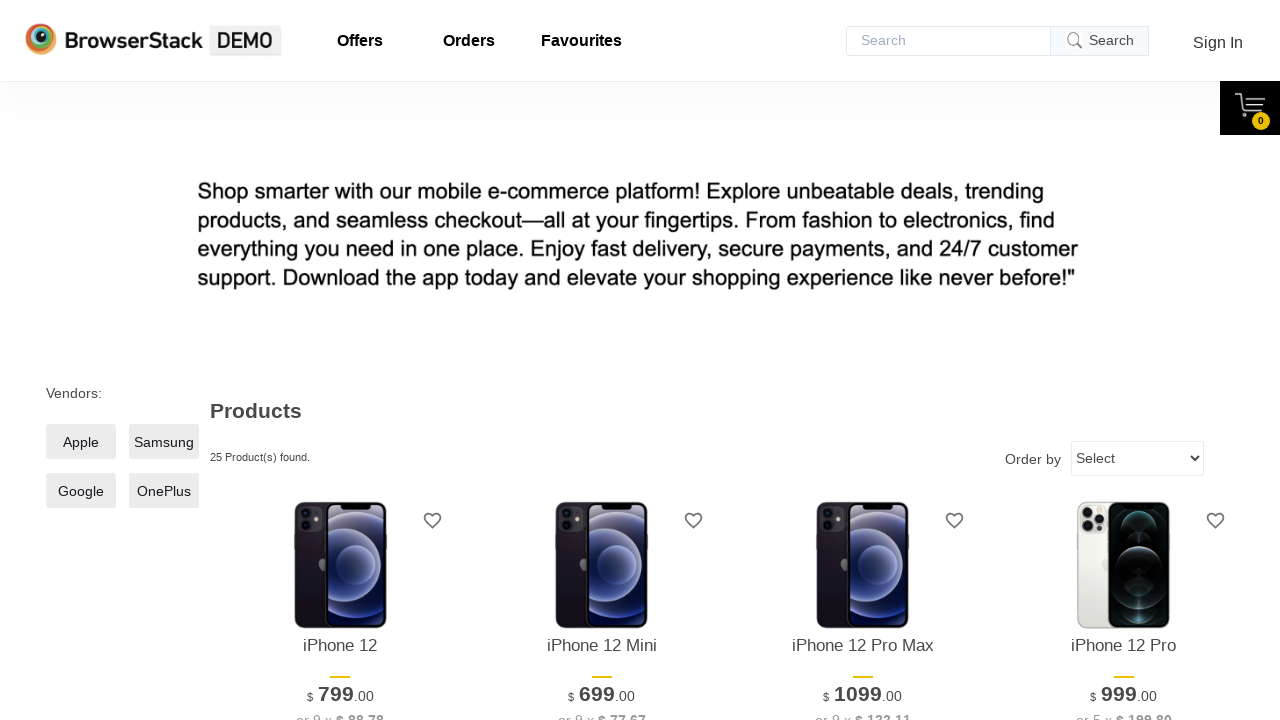

Clicked on the sort dropdown to open it at (1138, 458) on select
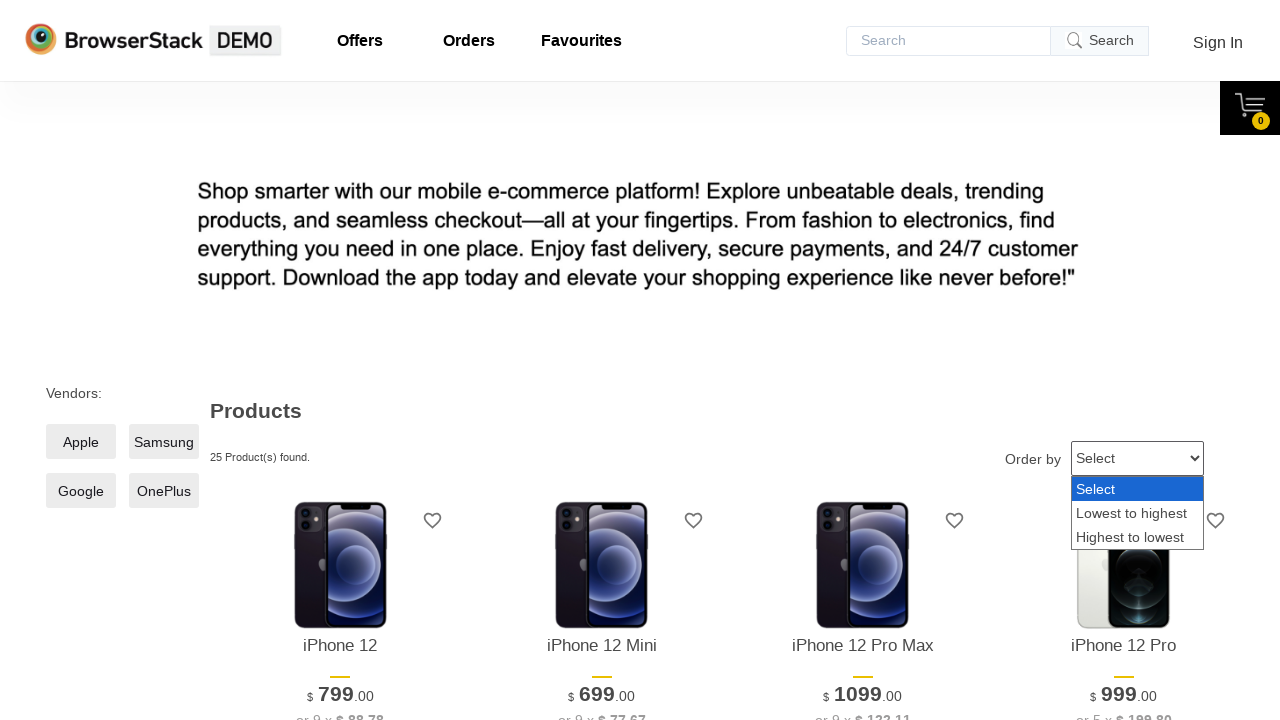

Selected 'Lowest to highest' sorting option from dropdown on select
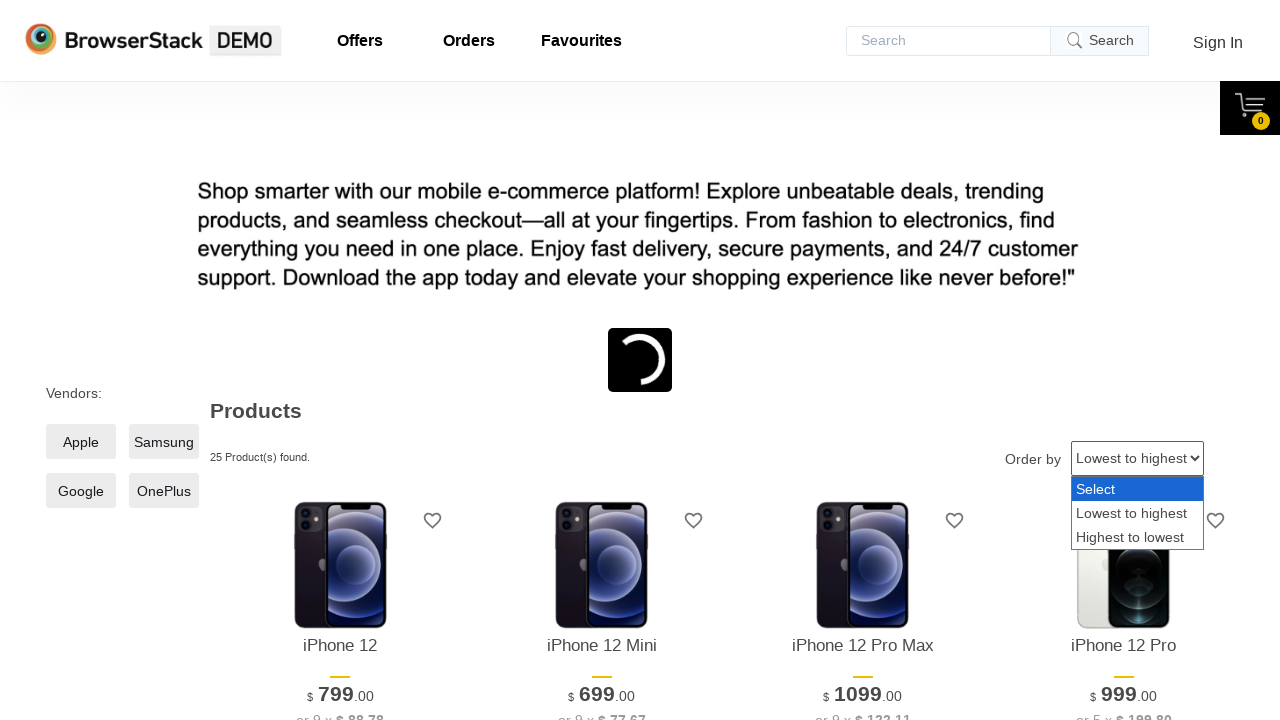

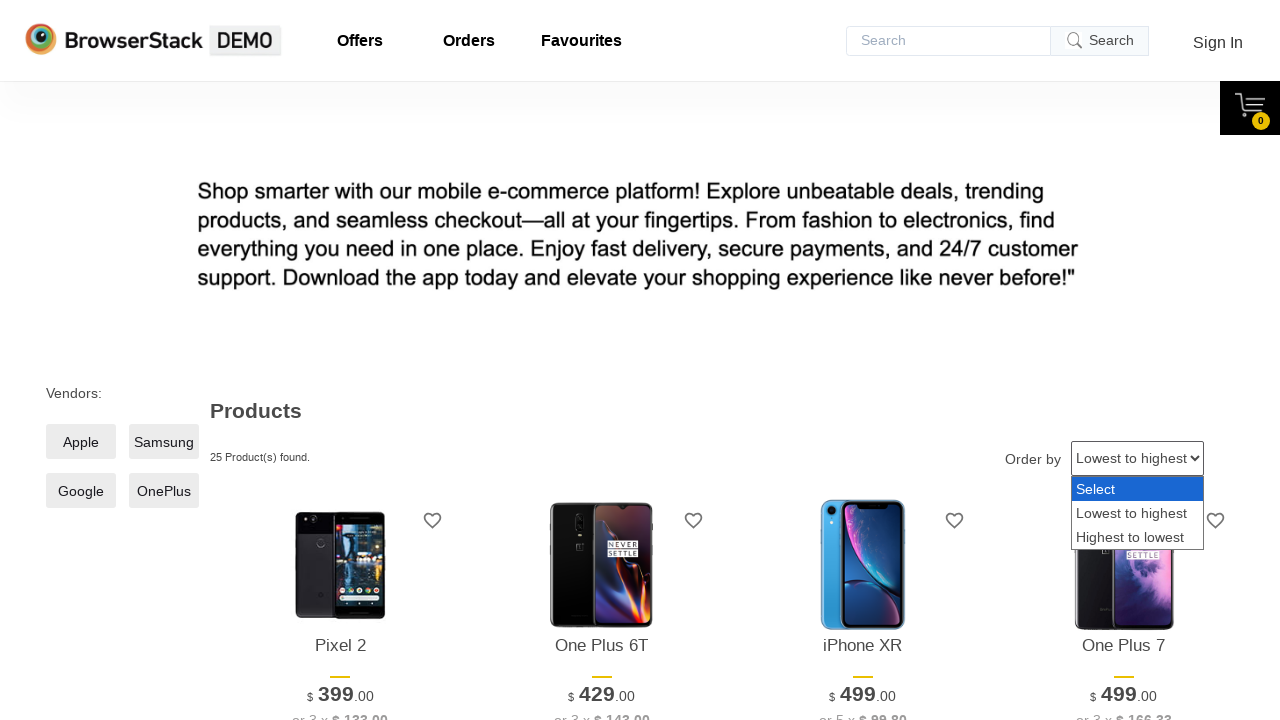